Tests table sorting and uses pagination to search through pages for items containing "Rice".

Starting URL: https://rahulshettyacademy.com/seleniumPractise/#/offers

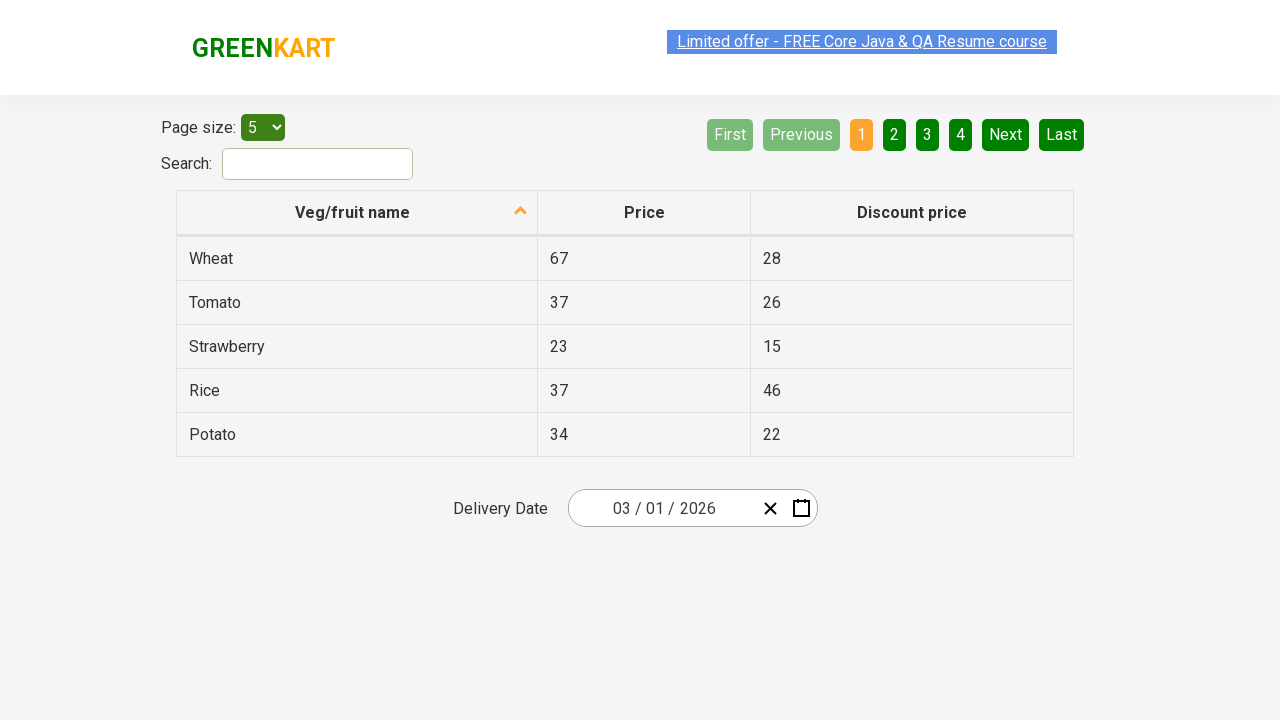

Clicked first column header to sort table at (357, 213) on xpath=//tr/th[1]
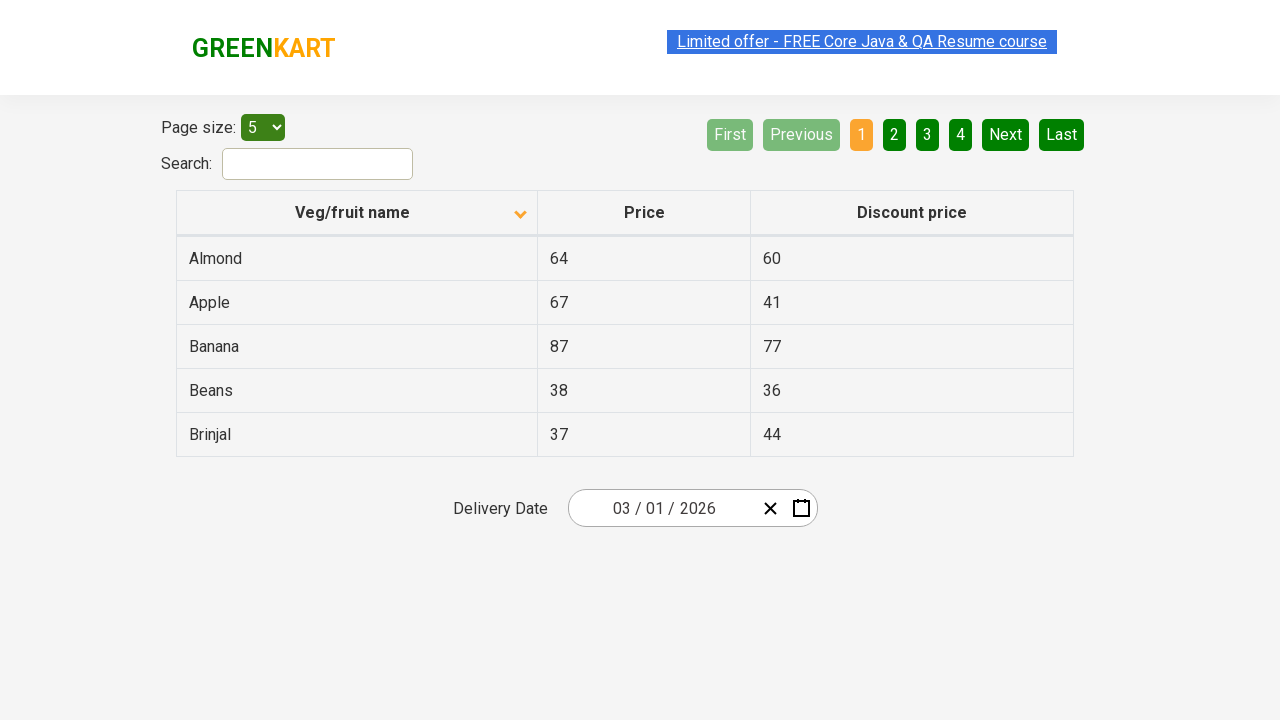

Table updated after sorting
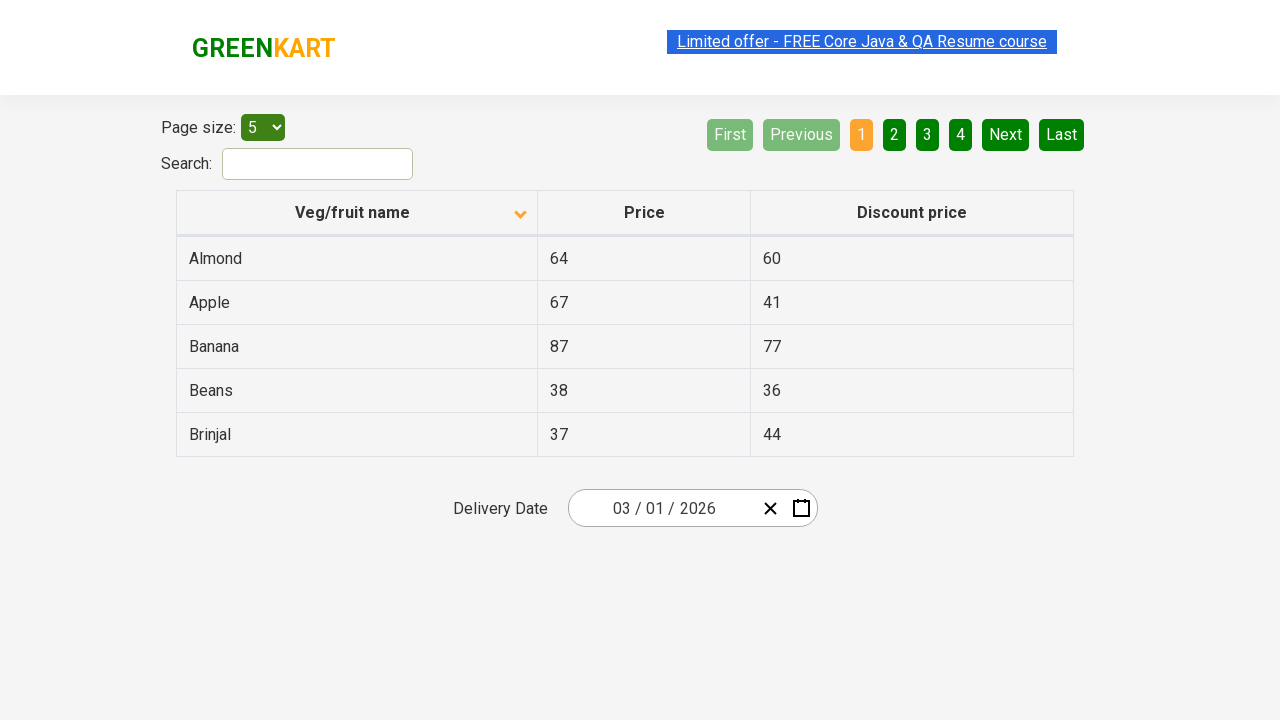

Clicked Next button to navigate to next page at (1006, 134) on [aria-label='Next']
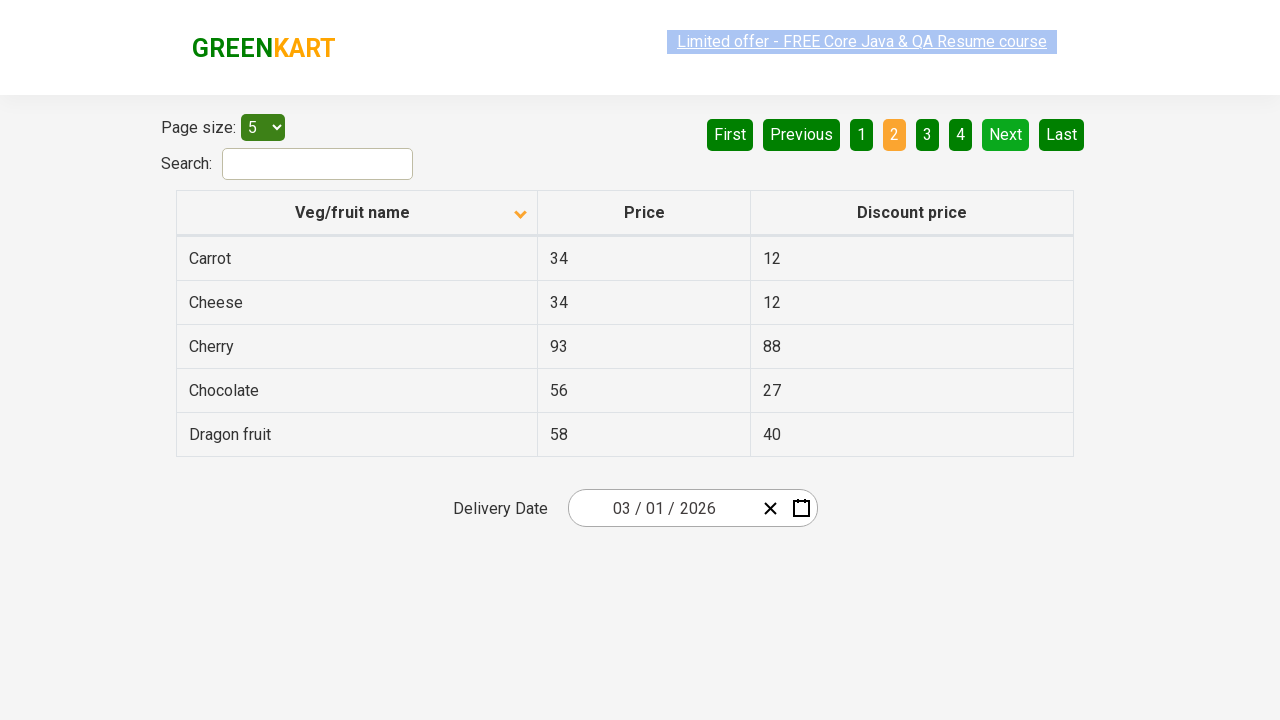

Table loaded on next page
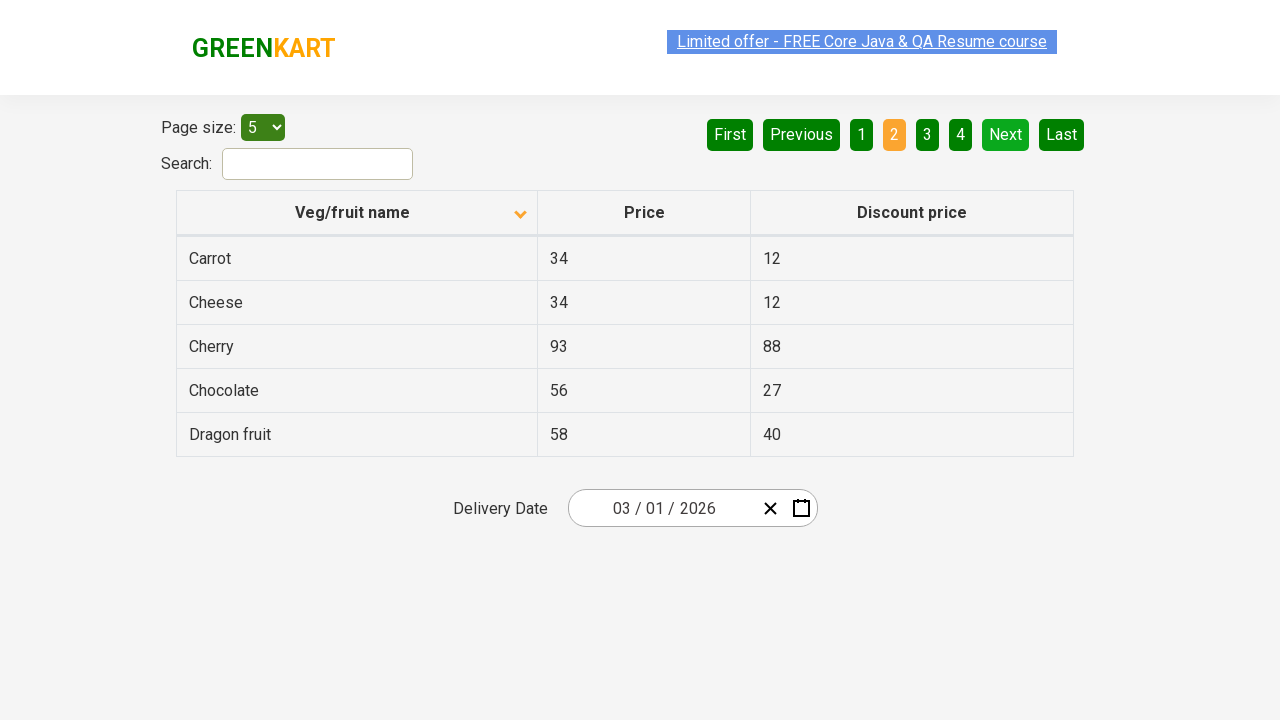

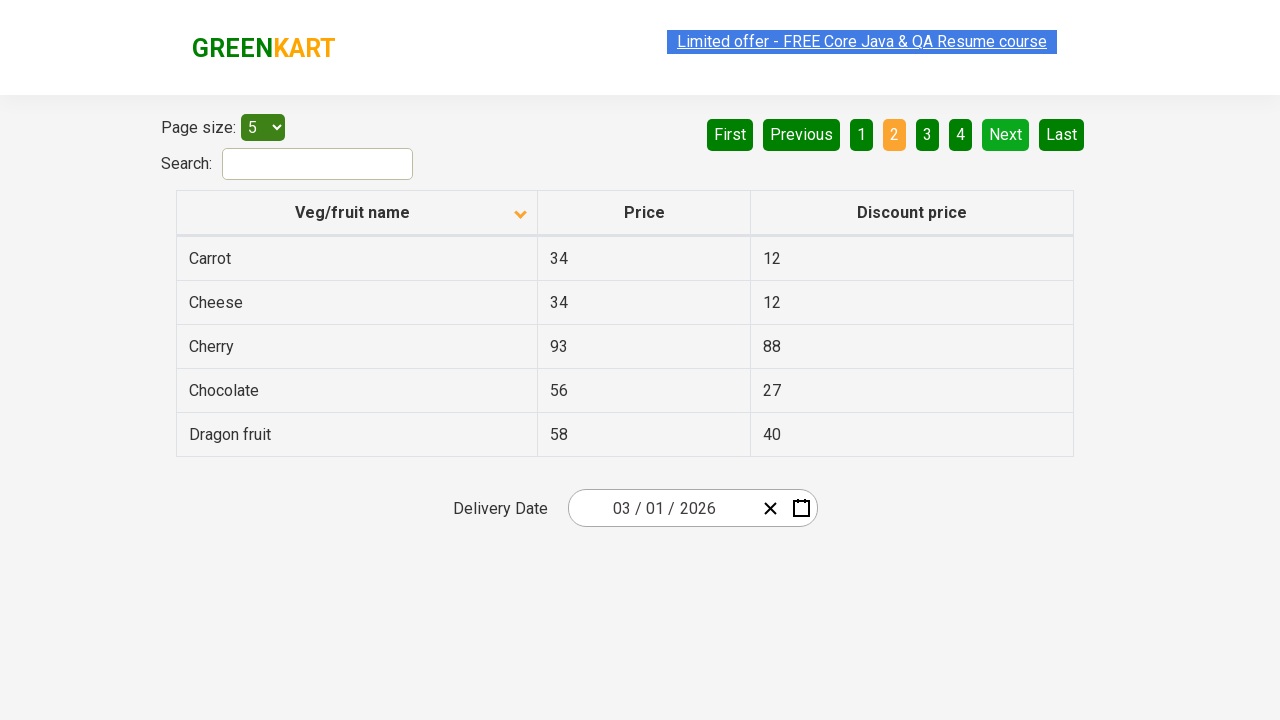